Tests double-click functionality by double-clicking a button and verifying the confirmation message appears.

Starting URL: http://www.plus2net.com/javascript_tutorial/ondblclick-demo.php

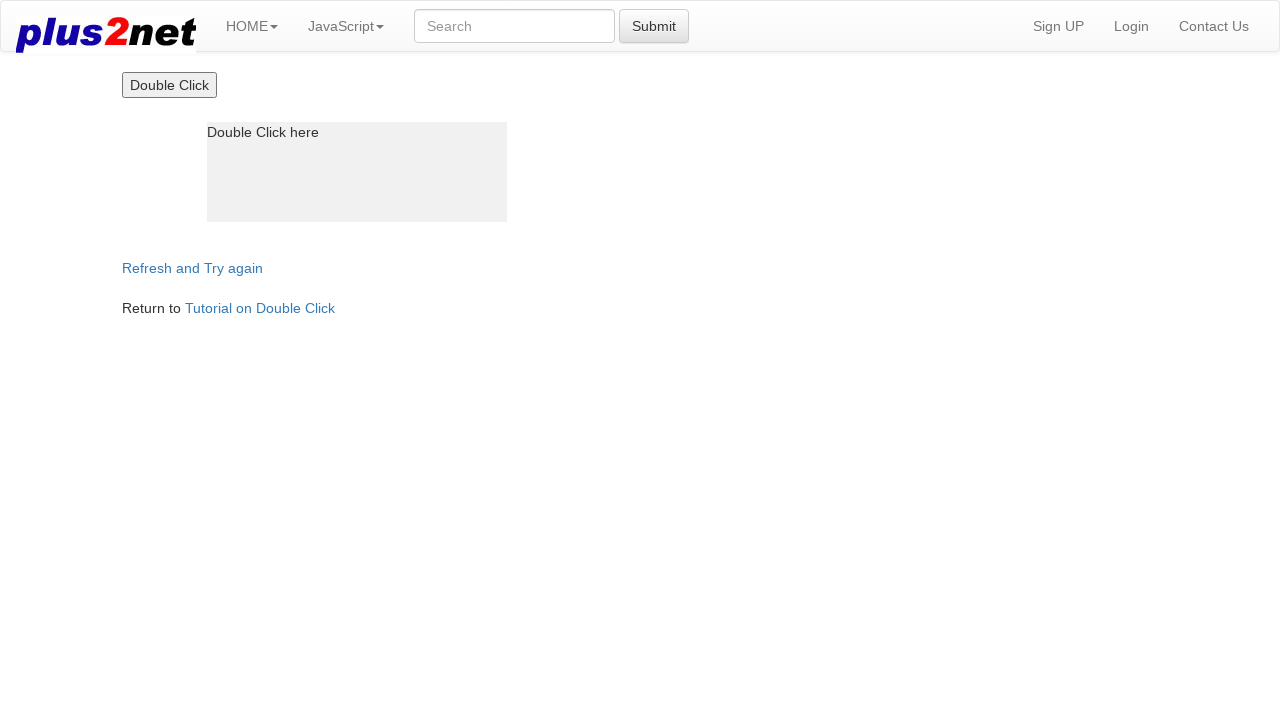

Located and waited for double-click button to be ready
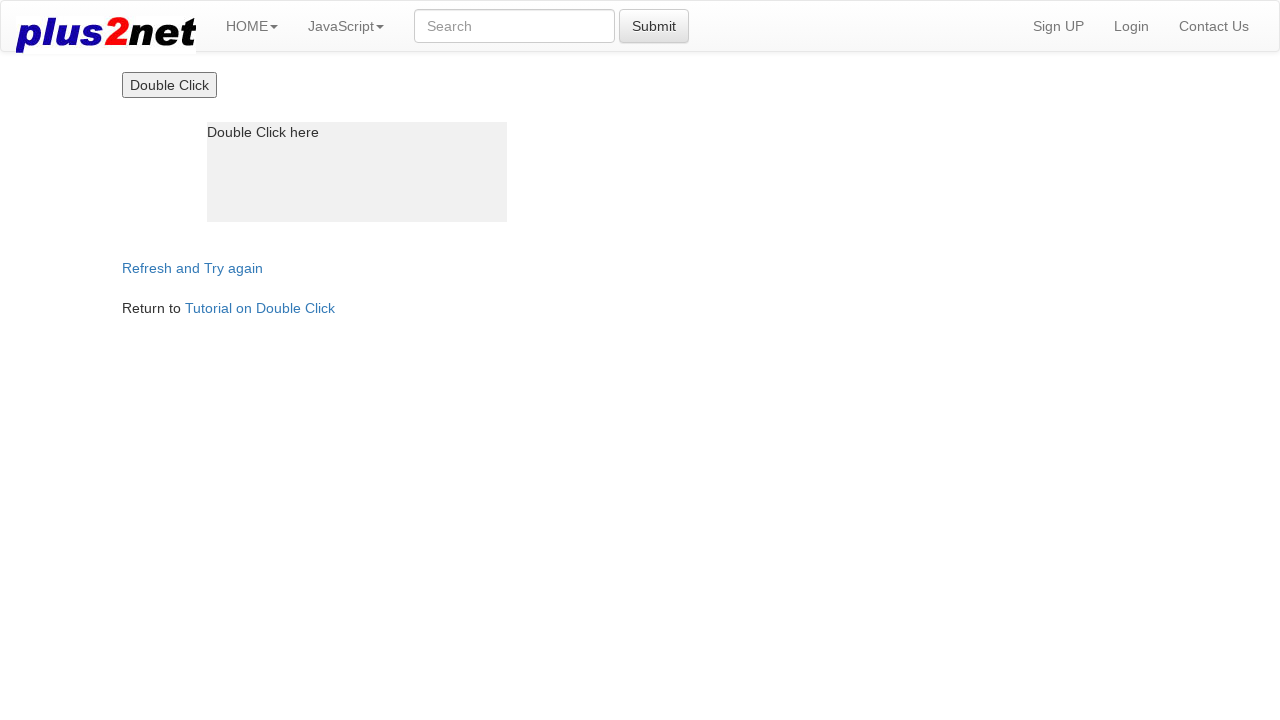

Double-clicked the button at (169, 85) on input[value*='Double']
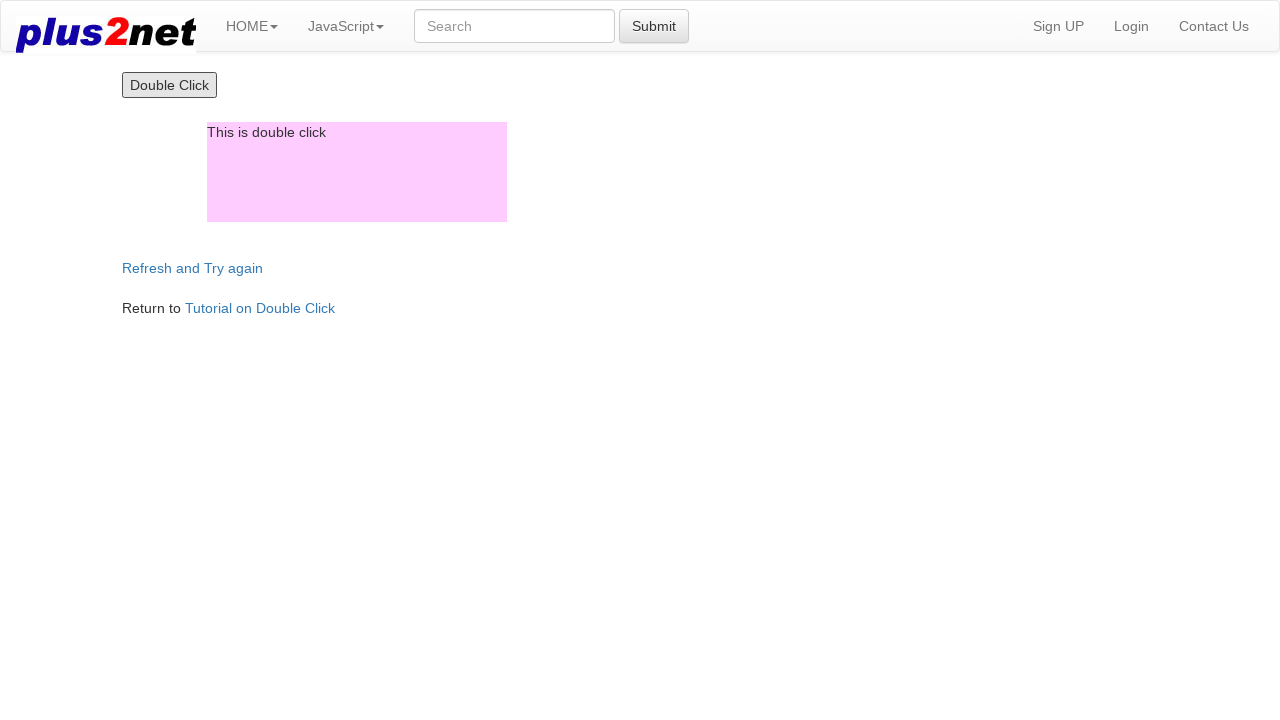

Confirmation message box appeared
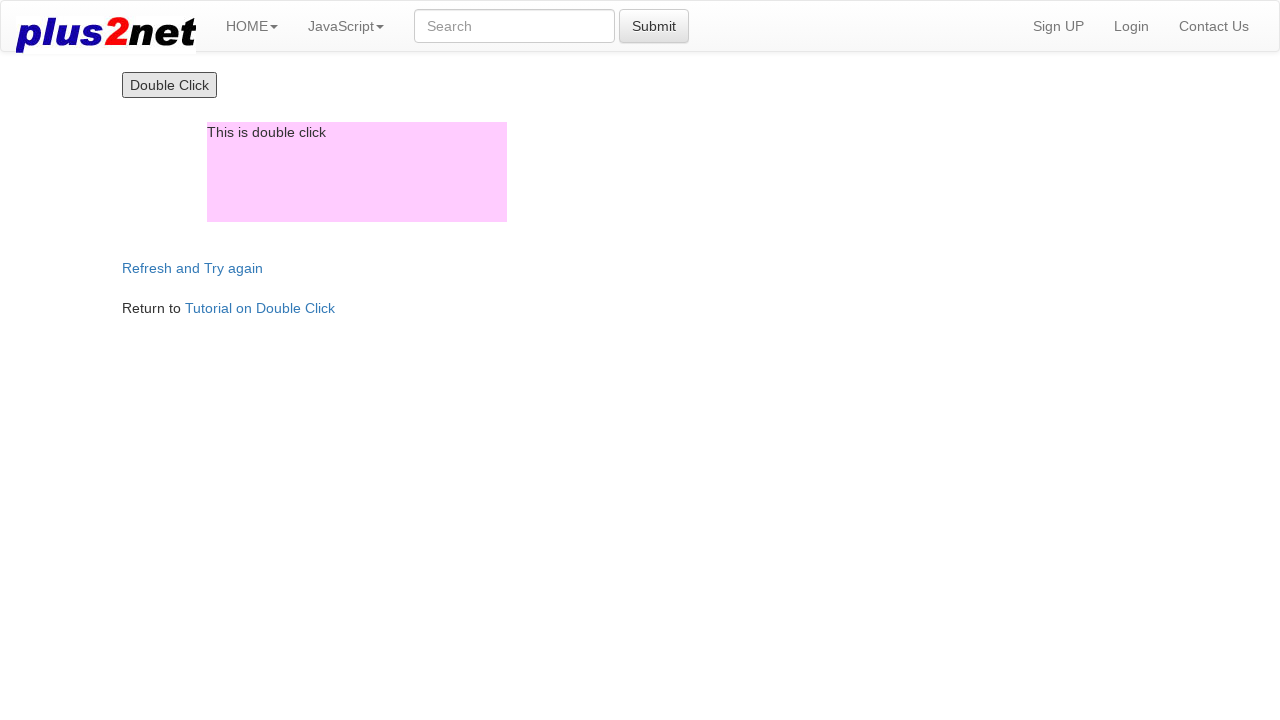

Verified confirmation message displays 'This is double click'
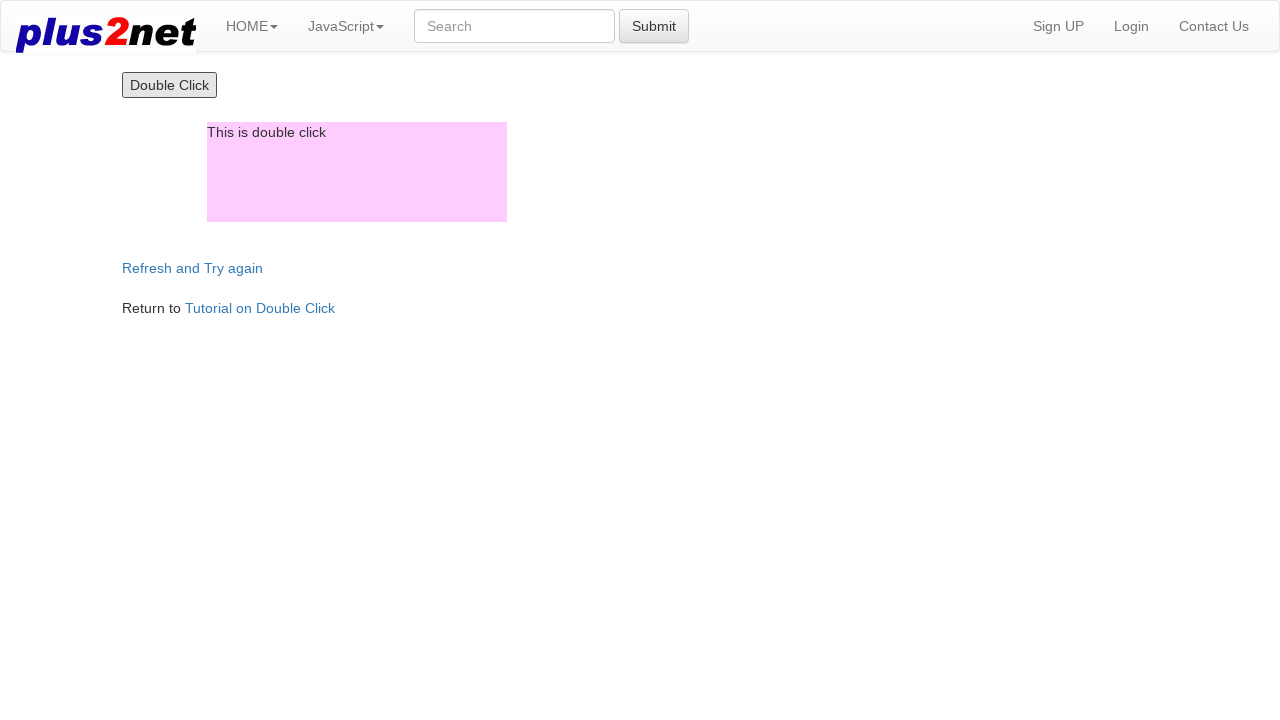

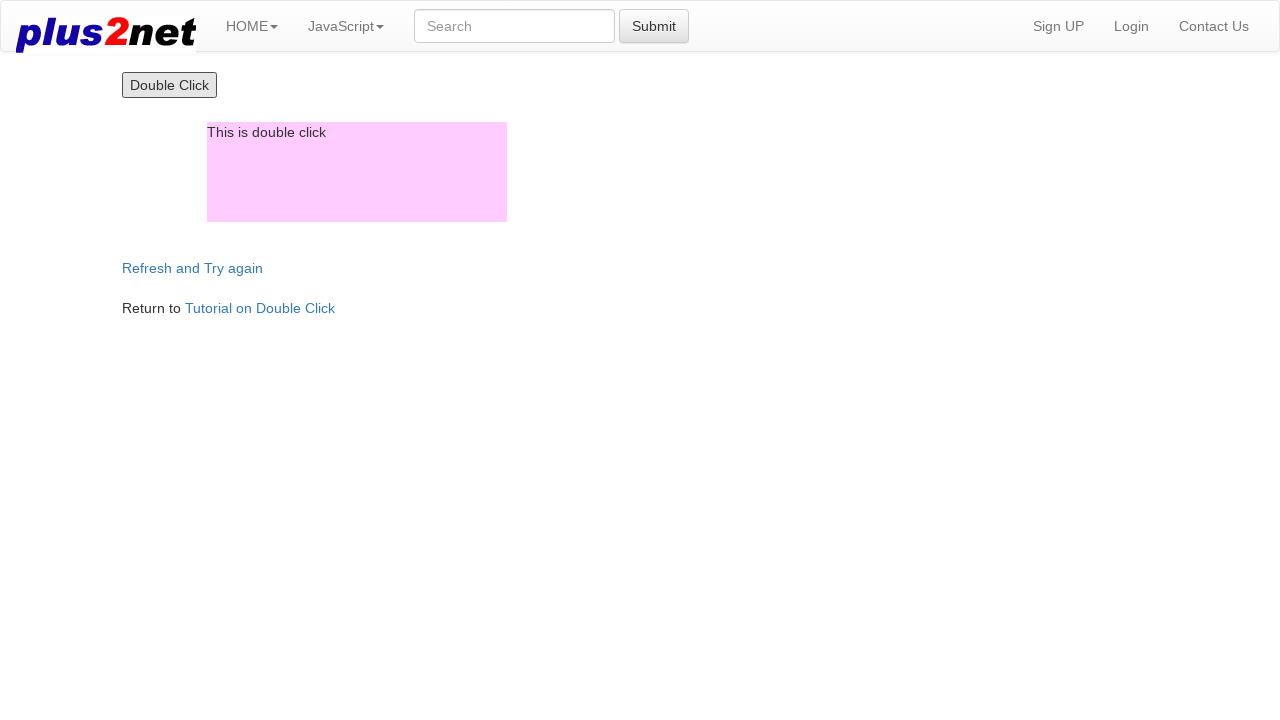